Tests navigation to Recursos page via hamburger menu.

Starting URL: https://front-qa.vida-fit.com/

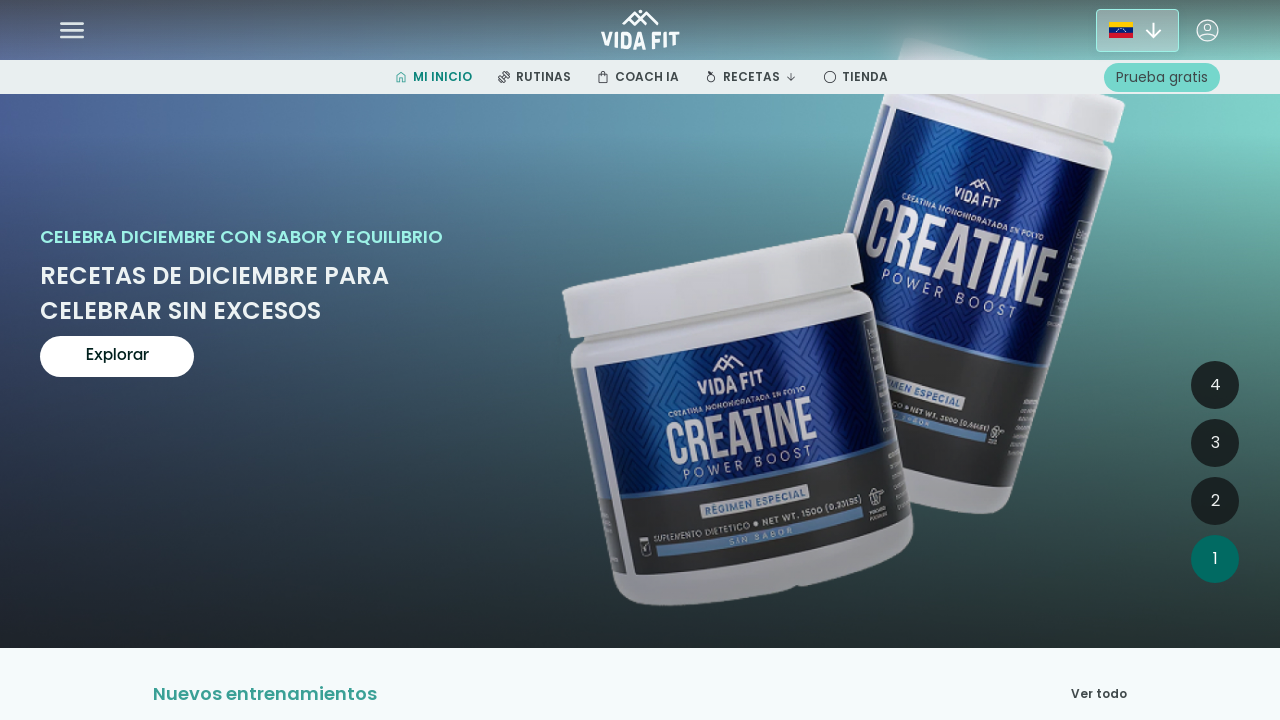

Clicked hamburger menu icon at (72, 30) on mat-icon[data-mat-icon-name="my-icon-menu-ham"]
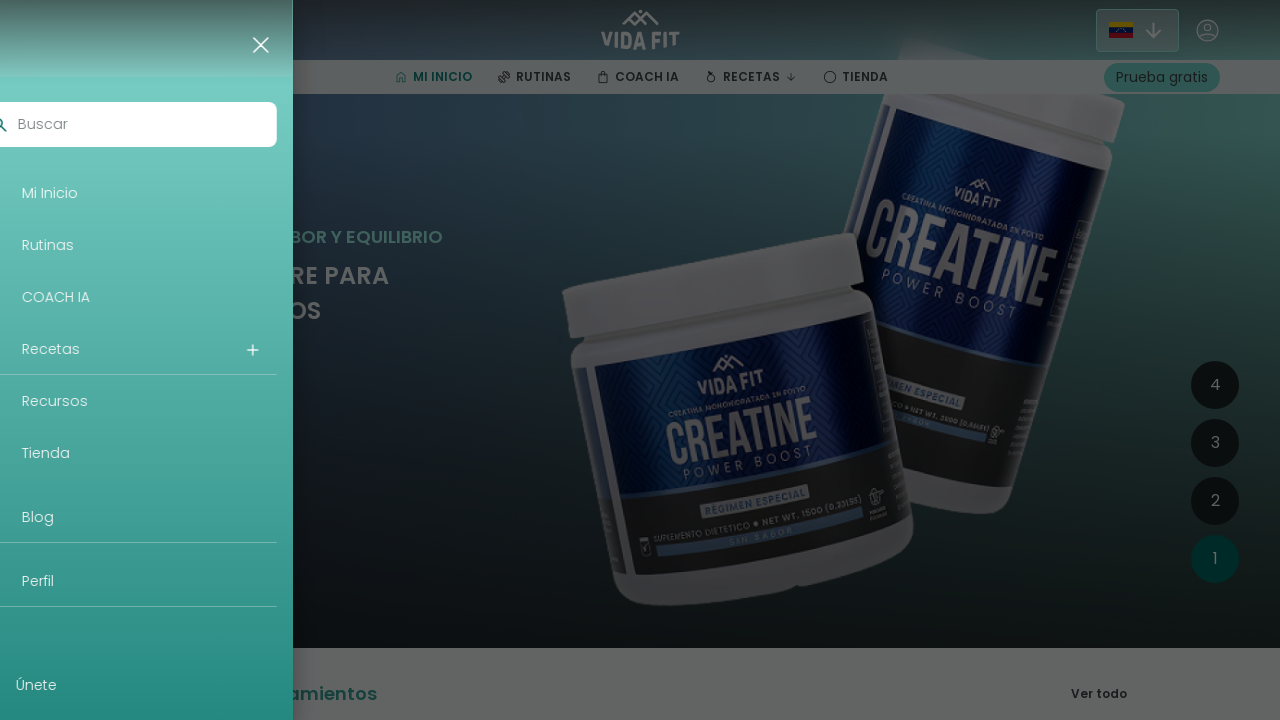

Hamburger menu became visible
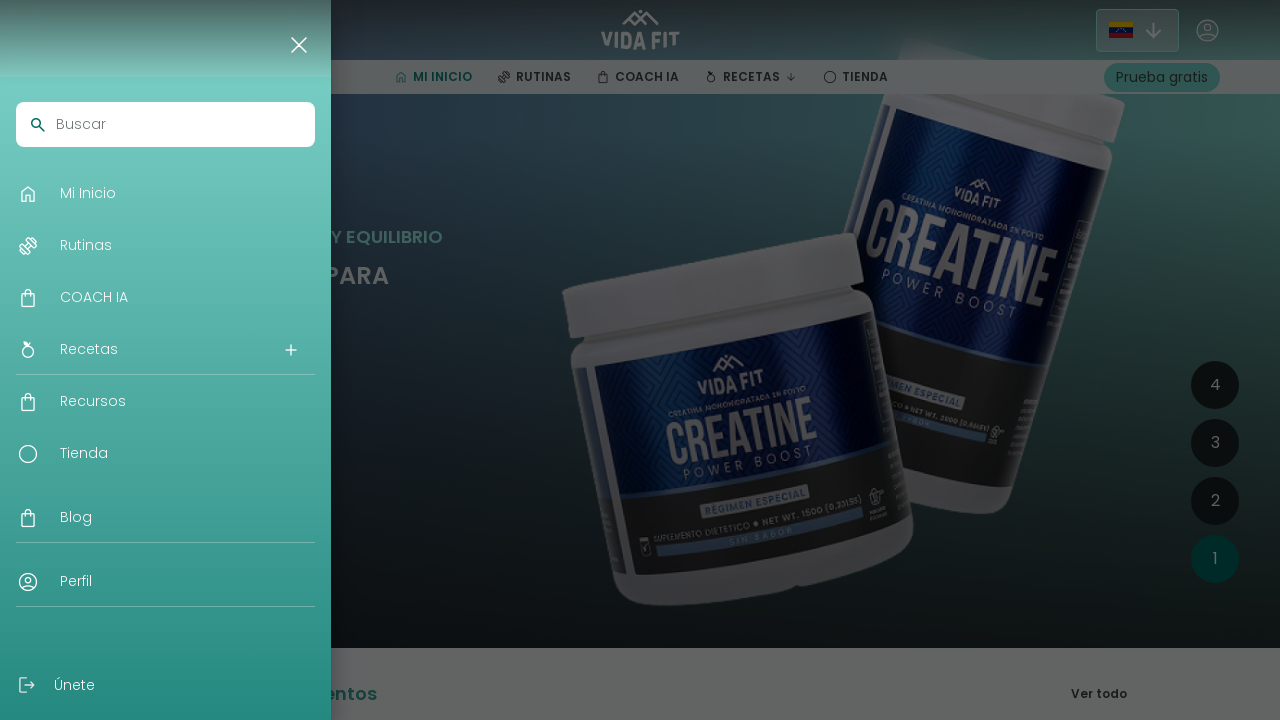

Clicked on 'Recursos' link in hamburger menu at (156, 402) on app-navigation-hamburger-menu >> internal:text="Recursos"s
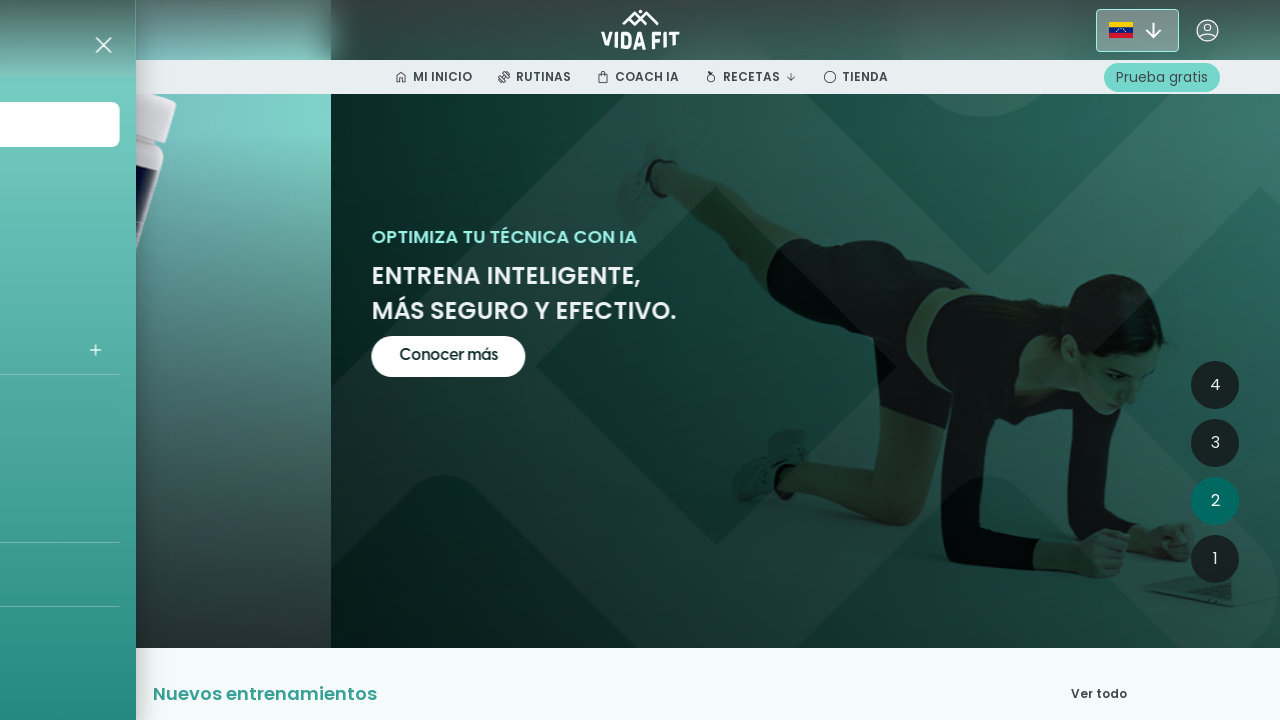

Navigation to Recursos page completed
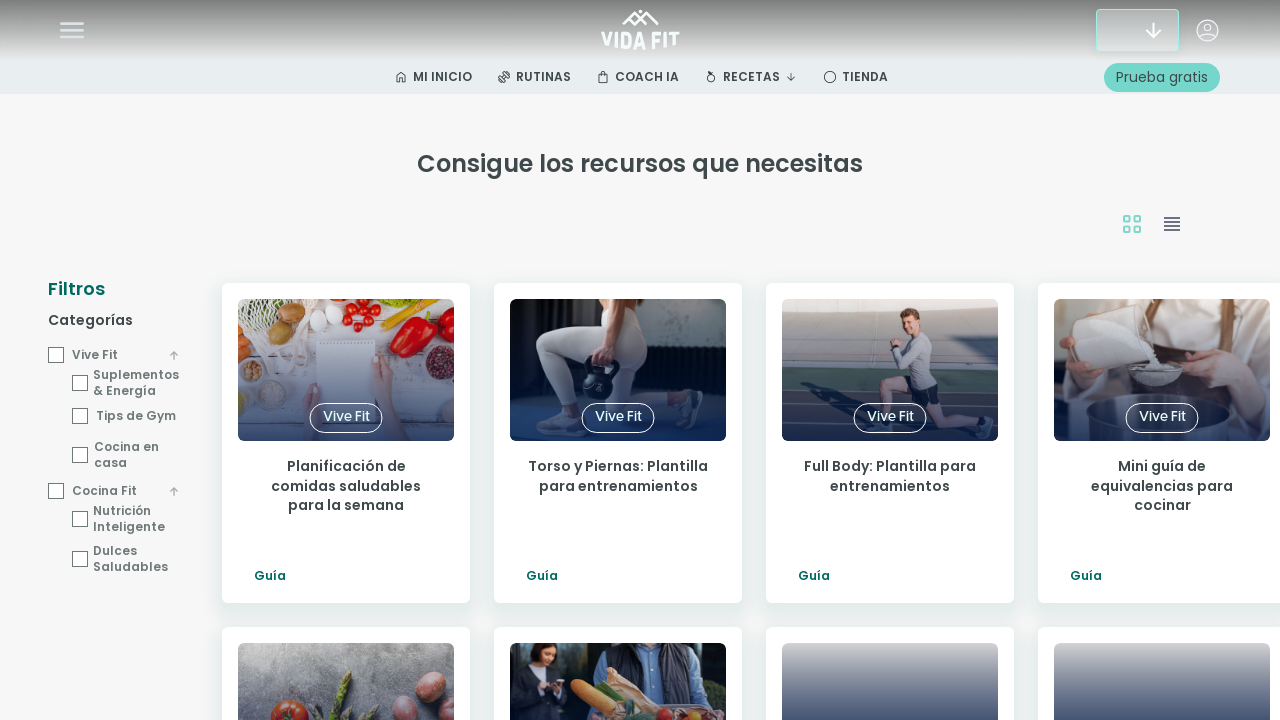

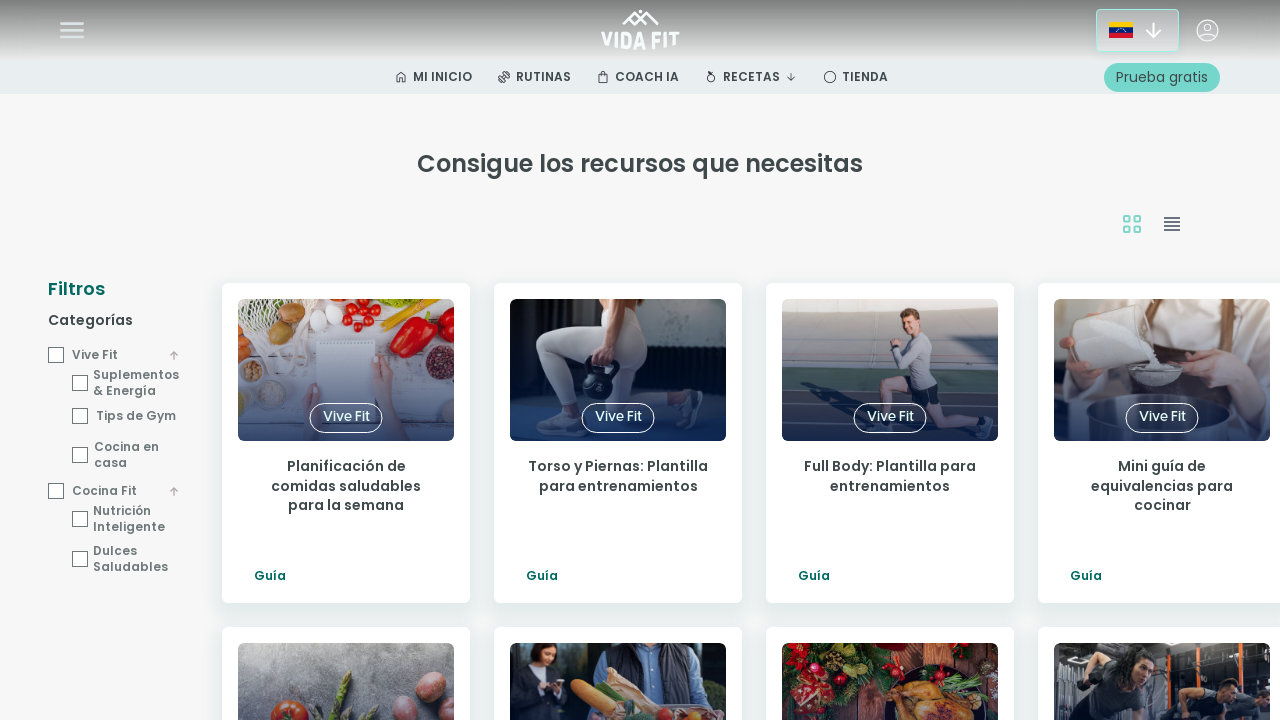